Tests that ENTER key toggles the disclosure button to expand and collapse the description

Starting URL: https://www.w3.org/WAI/ARIA/apg/patterns/disclosure/examples/disclosure-image-description/

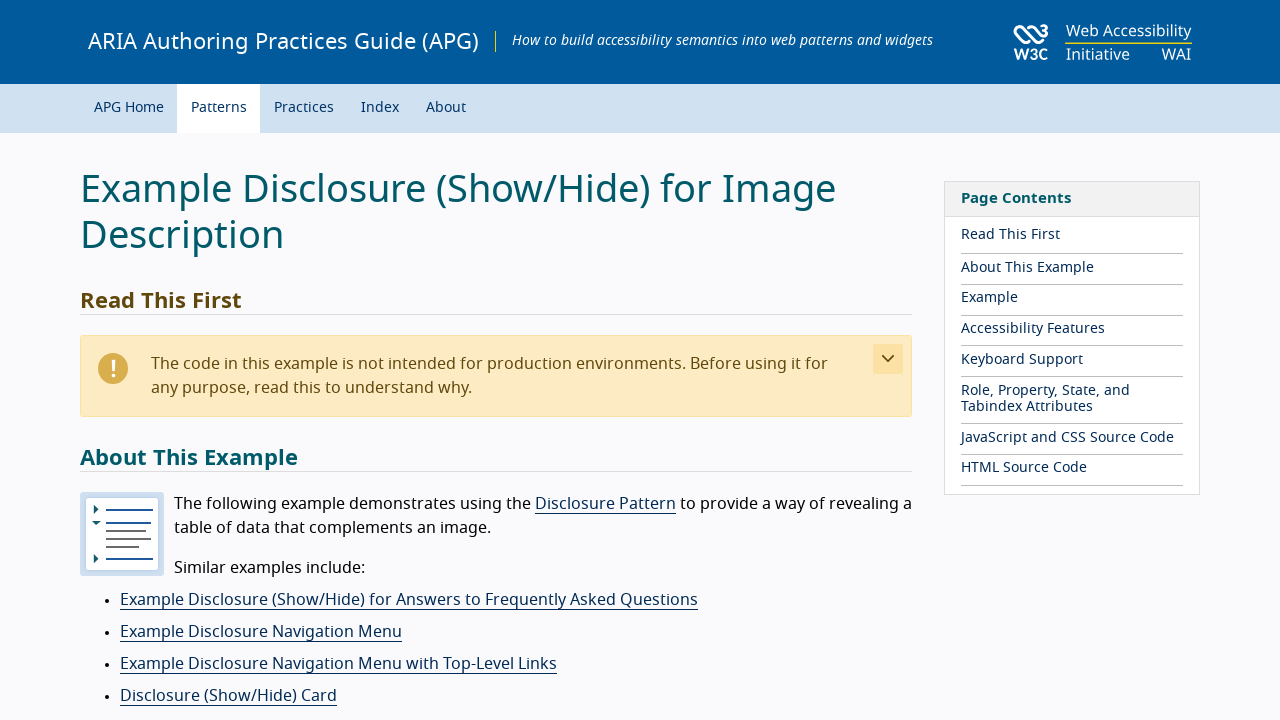

Located and waited for disclosure button to be ready
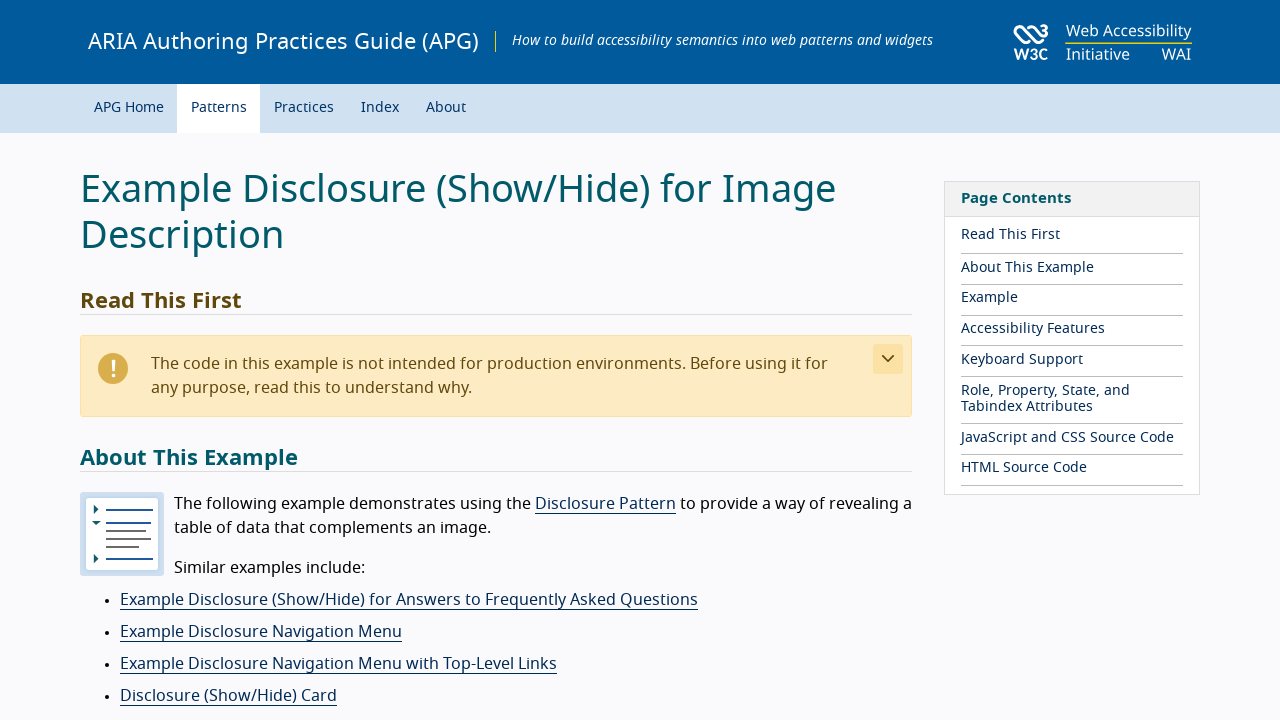

Focused on the disclosure button on #ex1 button
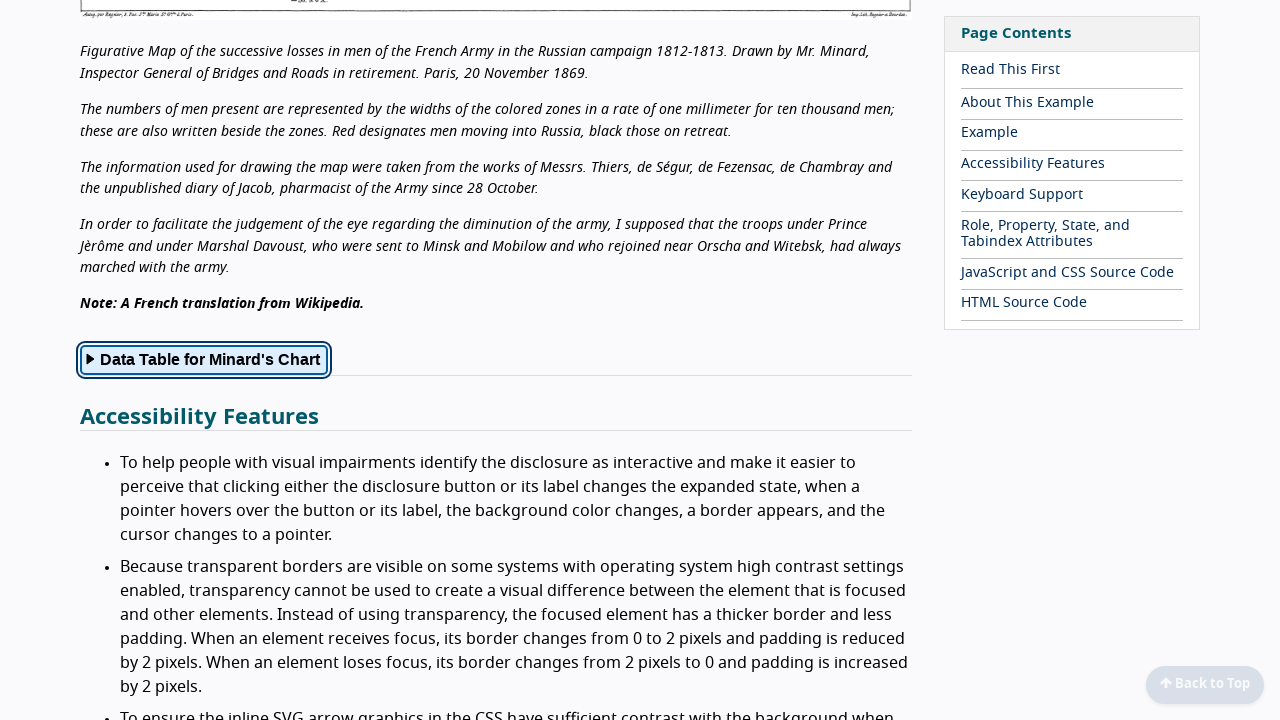

Pressed ENTER key to expand disclosure
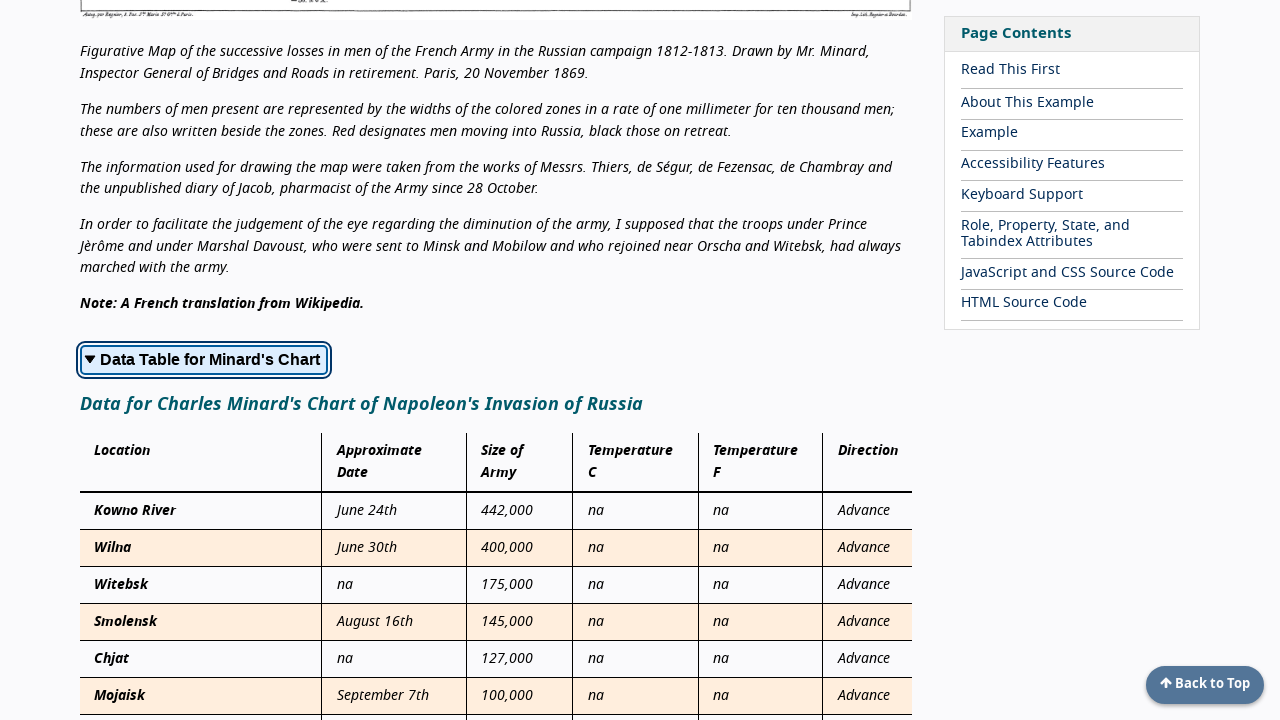

Verified button is expanded (aria-expanded=true)
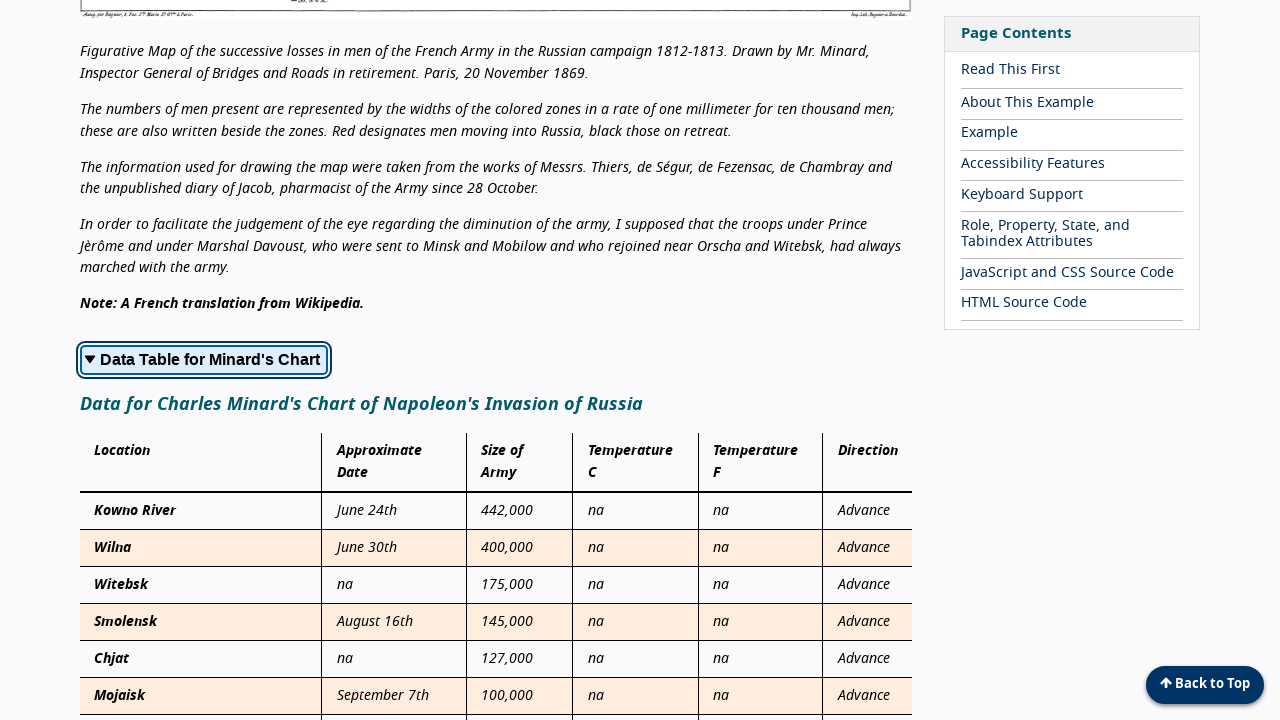

Pressed ENTER key to collapse disclosure
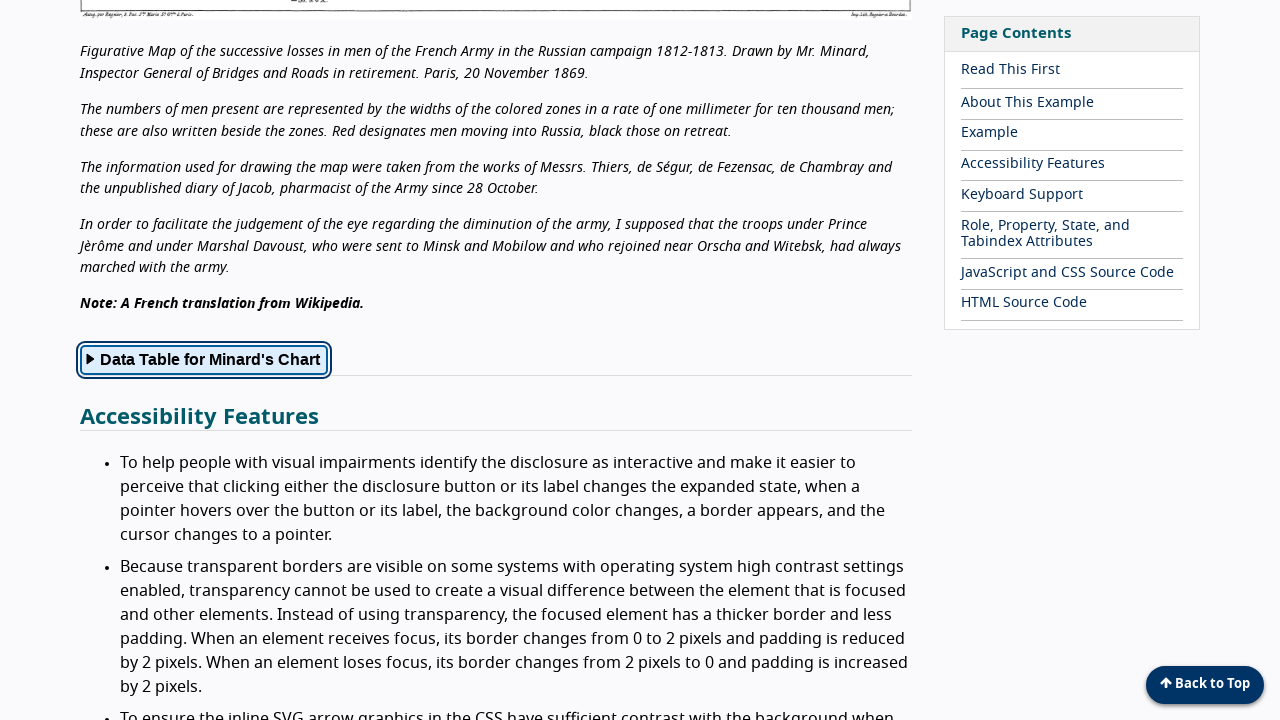

Verified button is collapsed (aria-expanded=false)
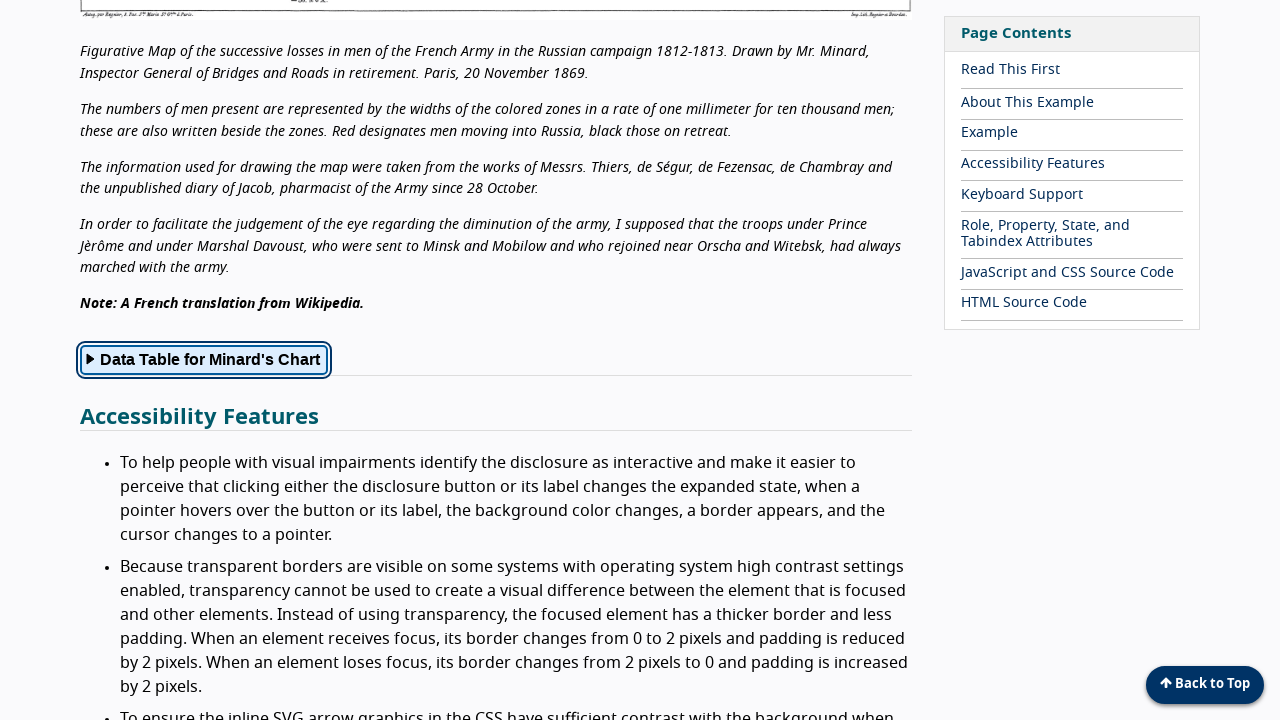

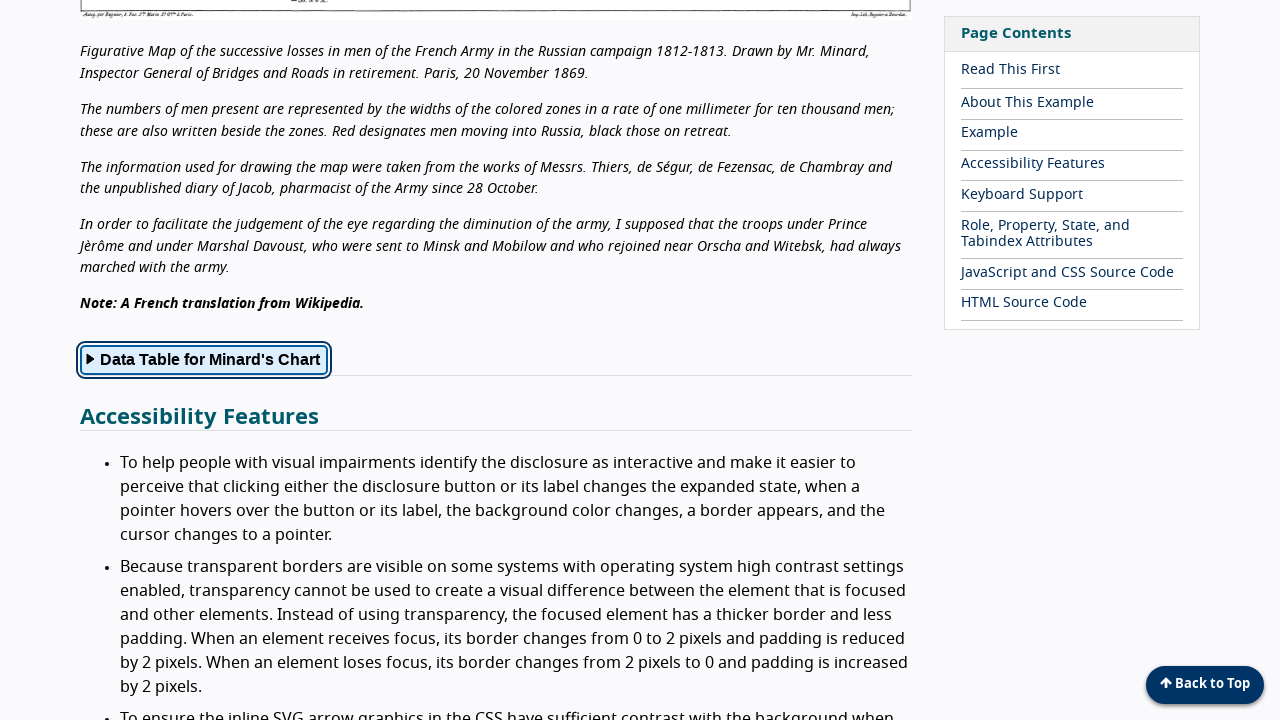